Demonstrates drag-and-drop mouse action by dragging element A and dropping it onto element B

Starting URL: https://crossbrowsertesting.github.io/drag-and-drop

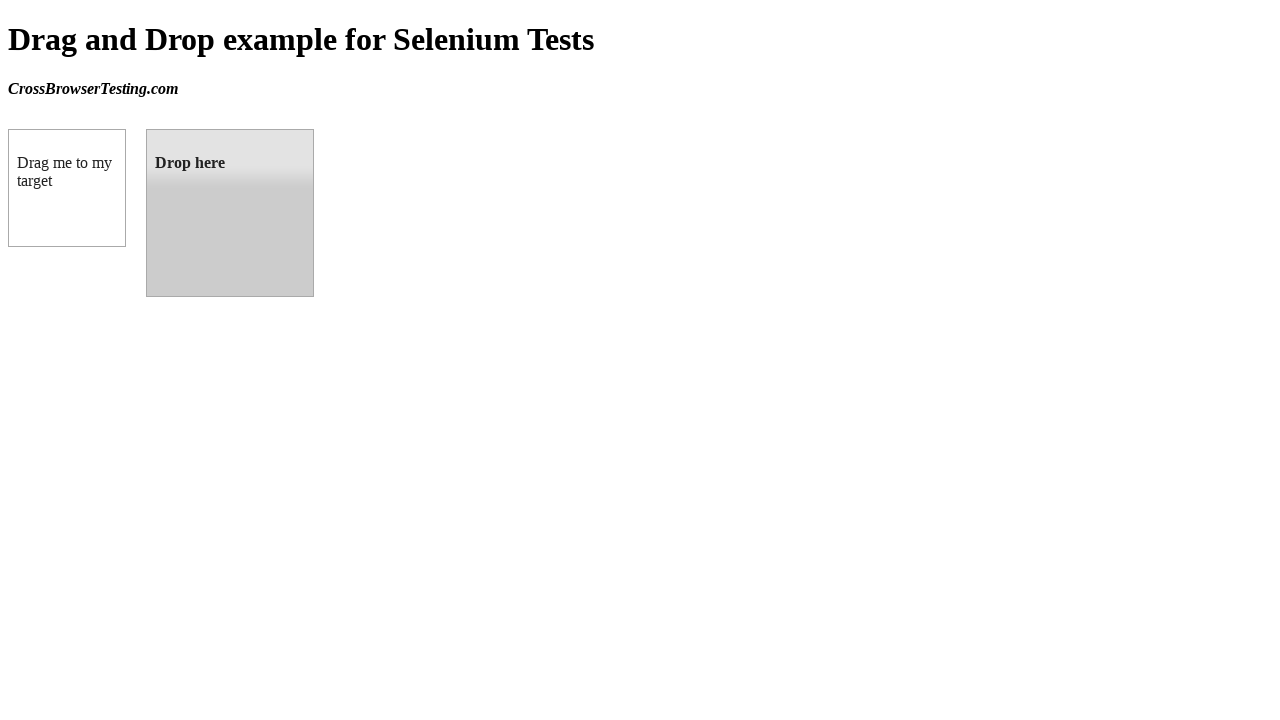

Located source element (box A) with ID 'draggable'
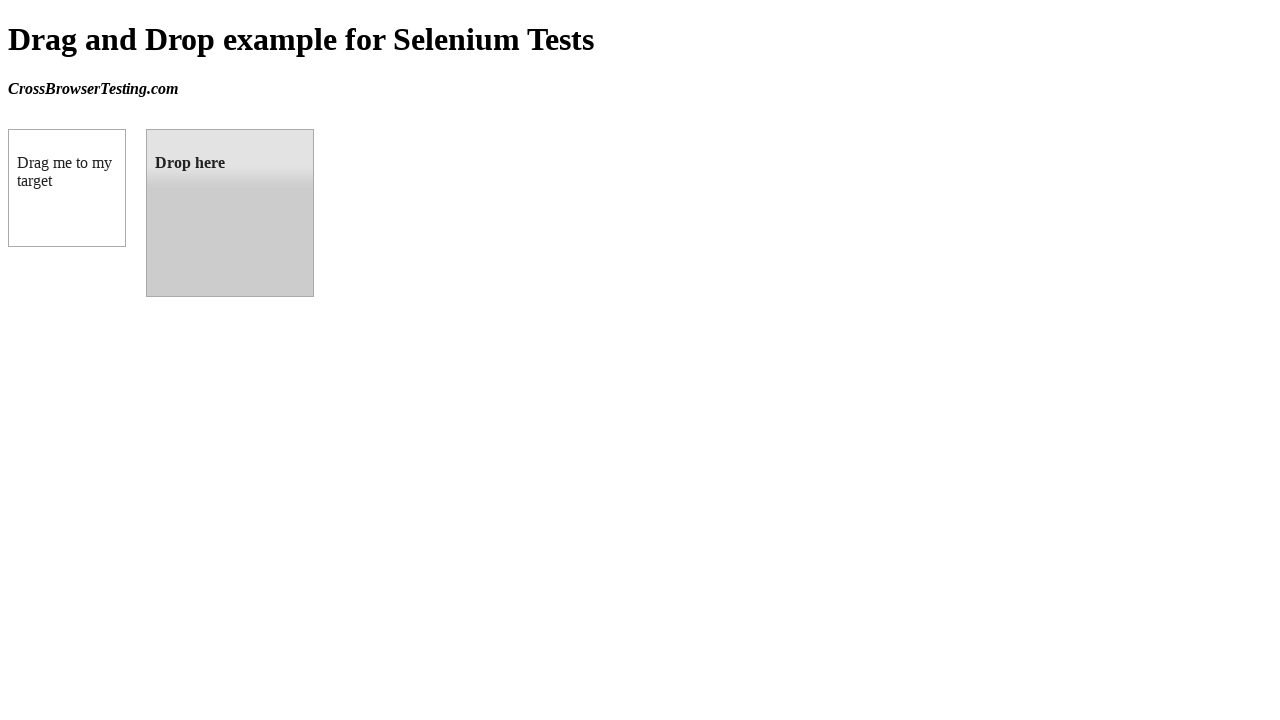

Located target element (box B) with ID 'droppable'
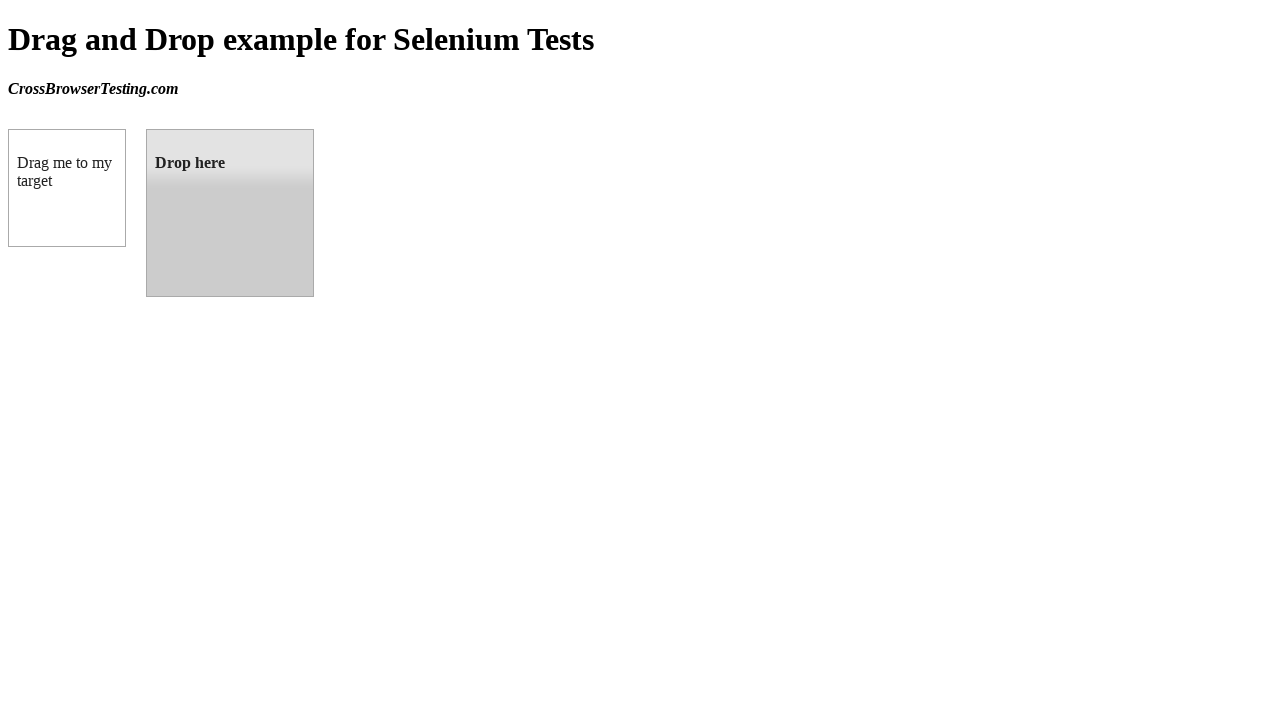

Dragged element A onto element B successfully at (230, 213)
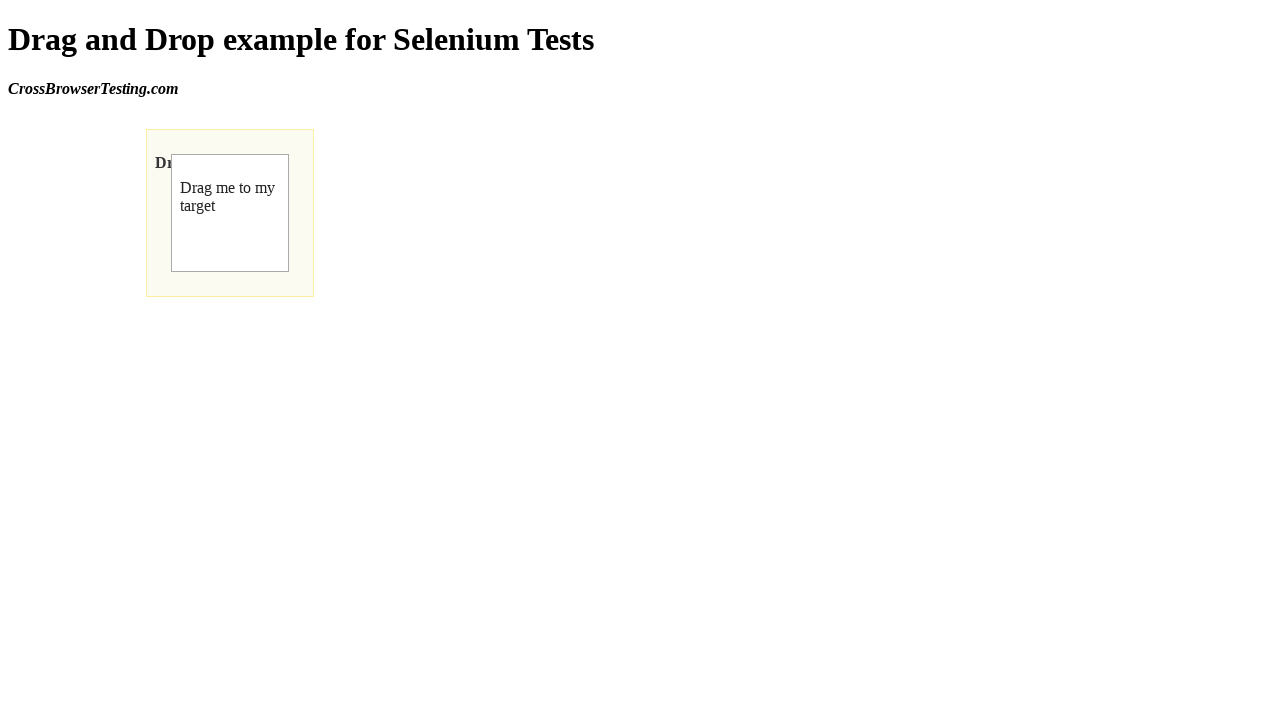

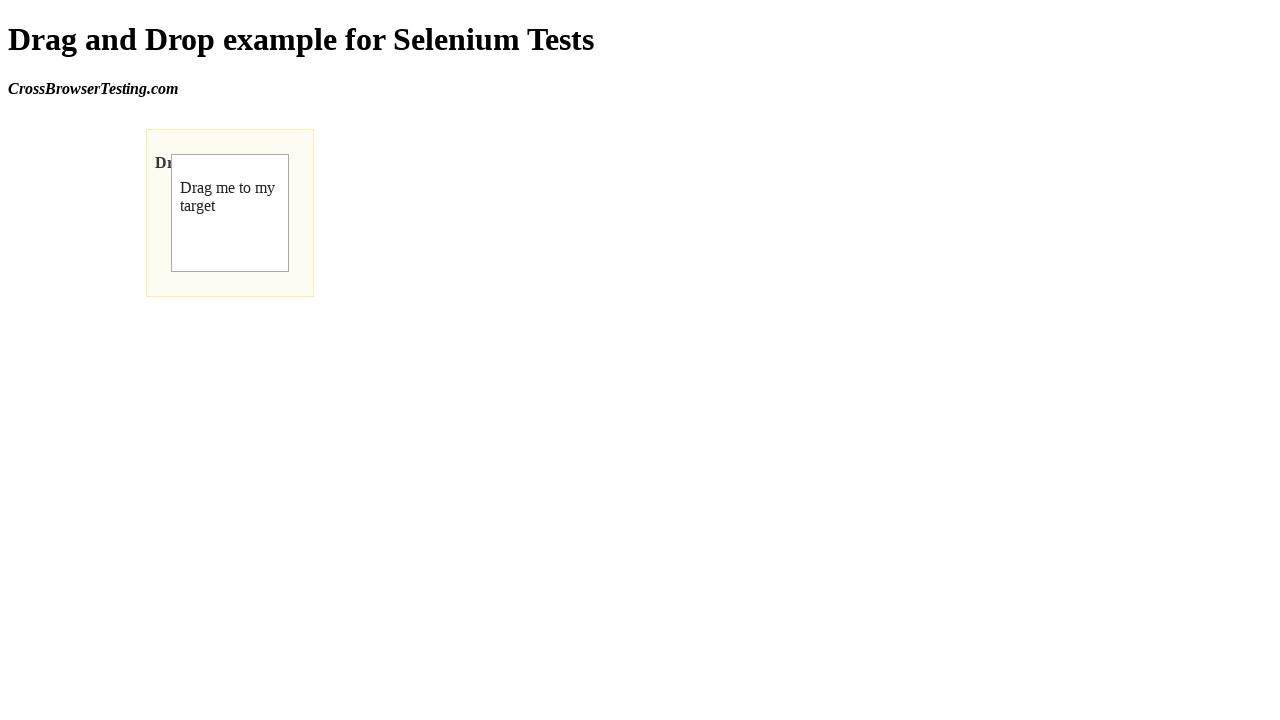